Tests the Python.org search functionality by entering "pycon" as a search query and submitting the form

Starting URL: https://www.python.org

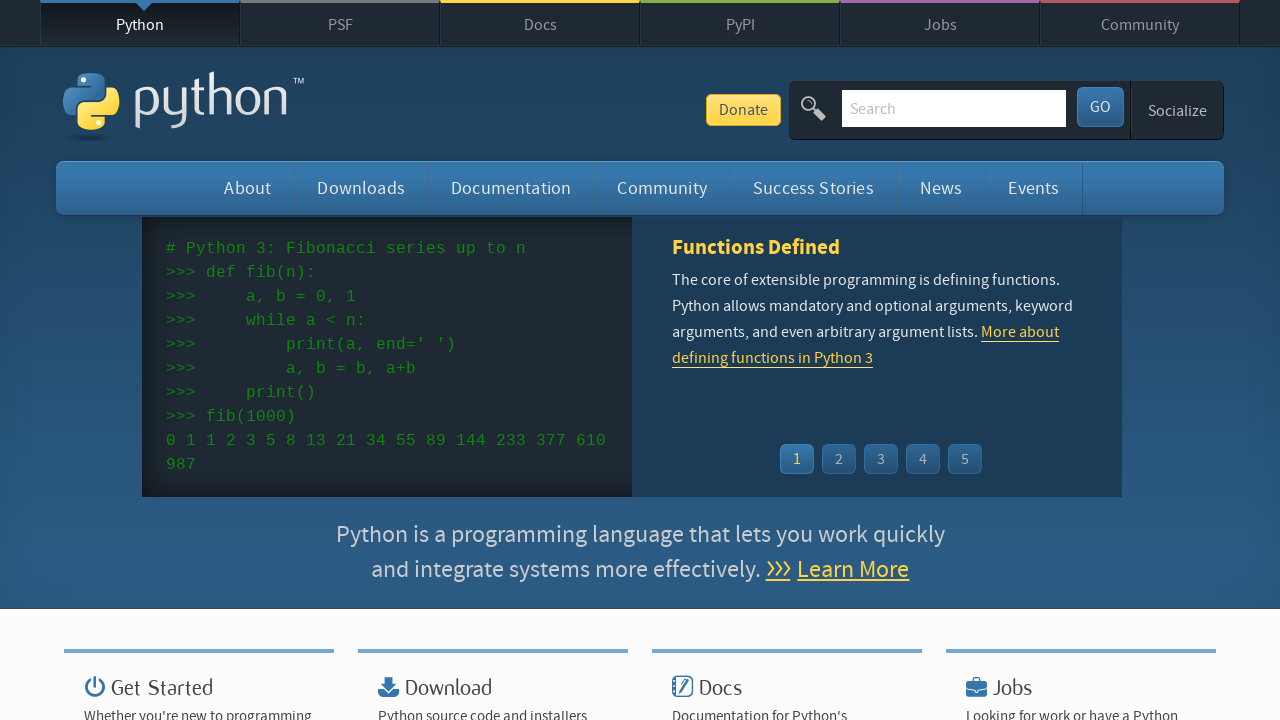

Filled search field with 'pycon' query on input[name='q']
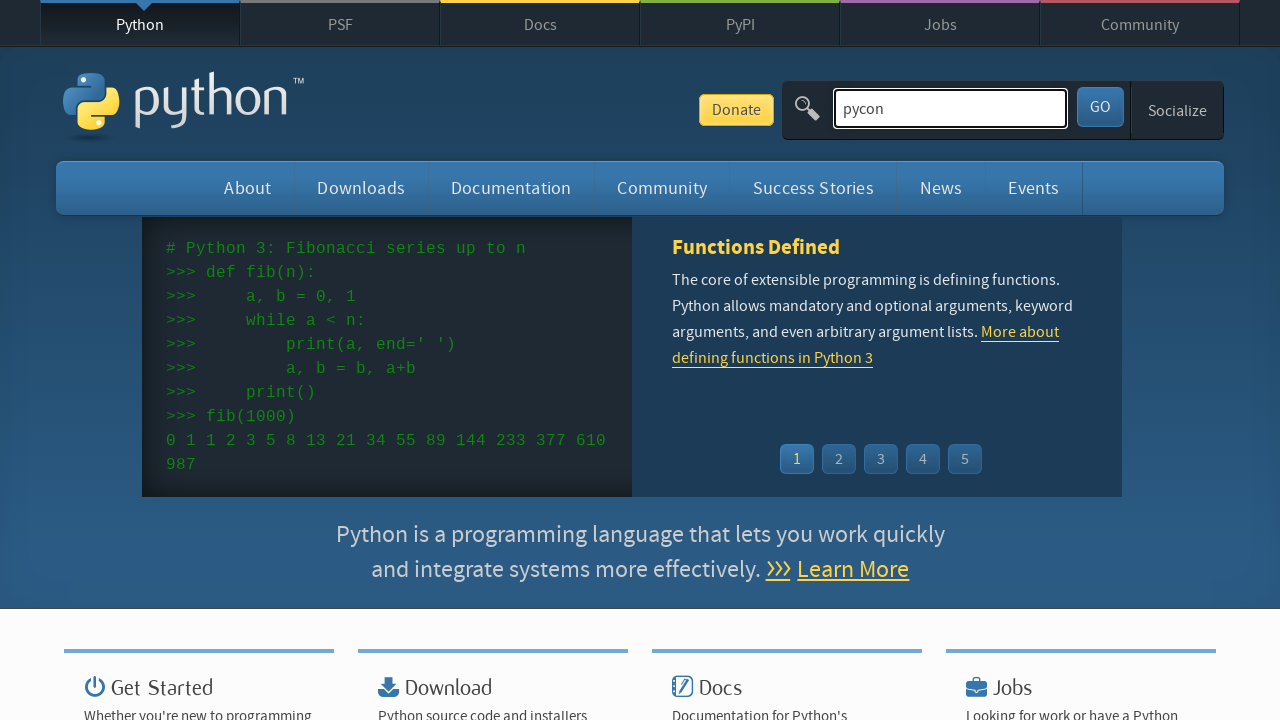

Pressed Enter to submit search form on input[name='q']
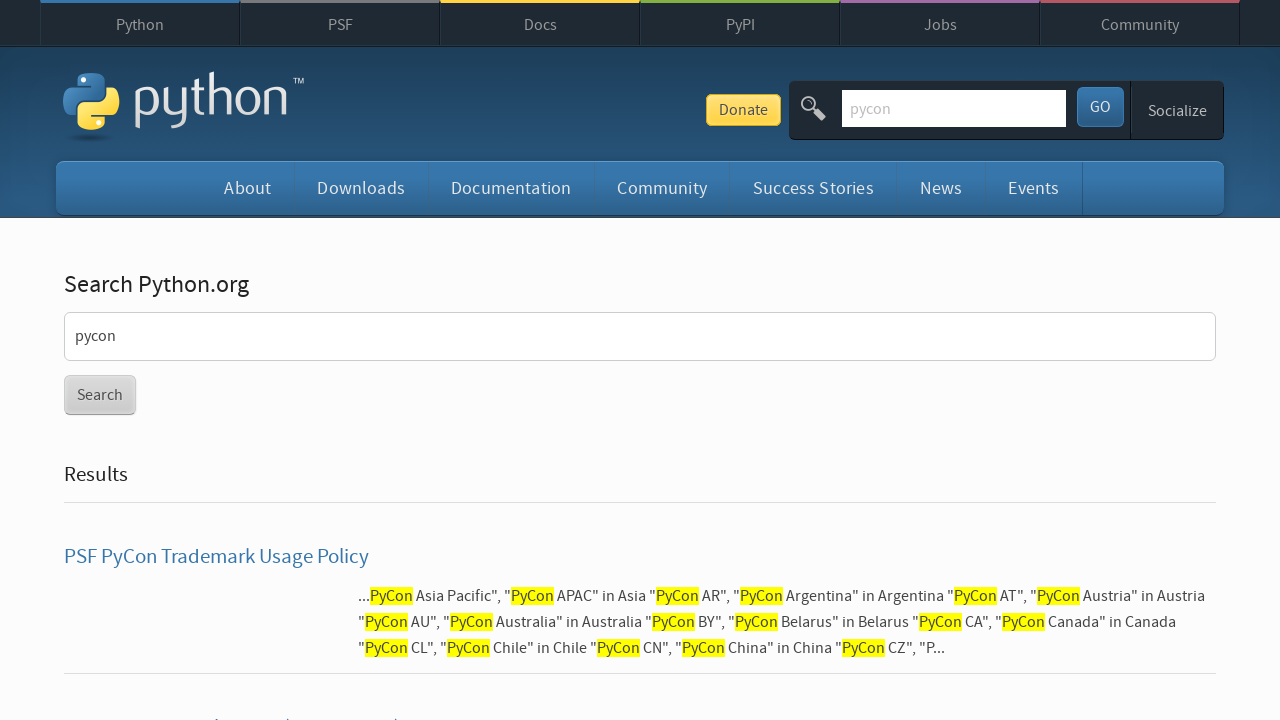

Search results page loaded (networkidle)
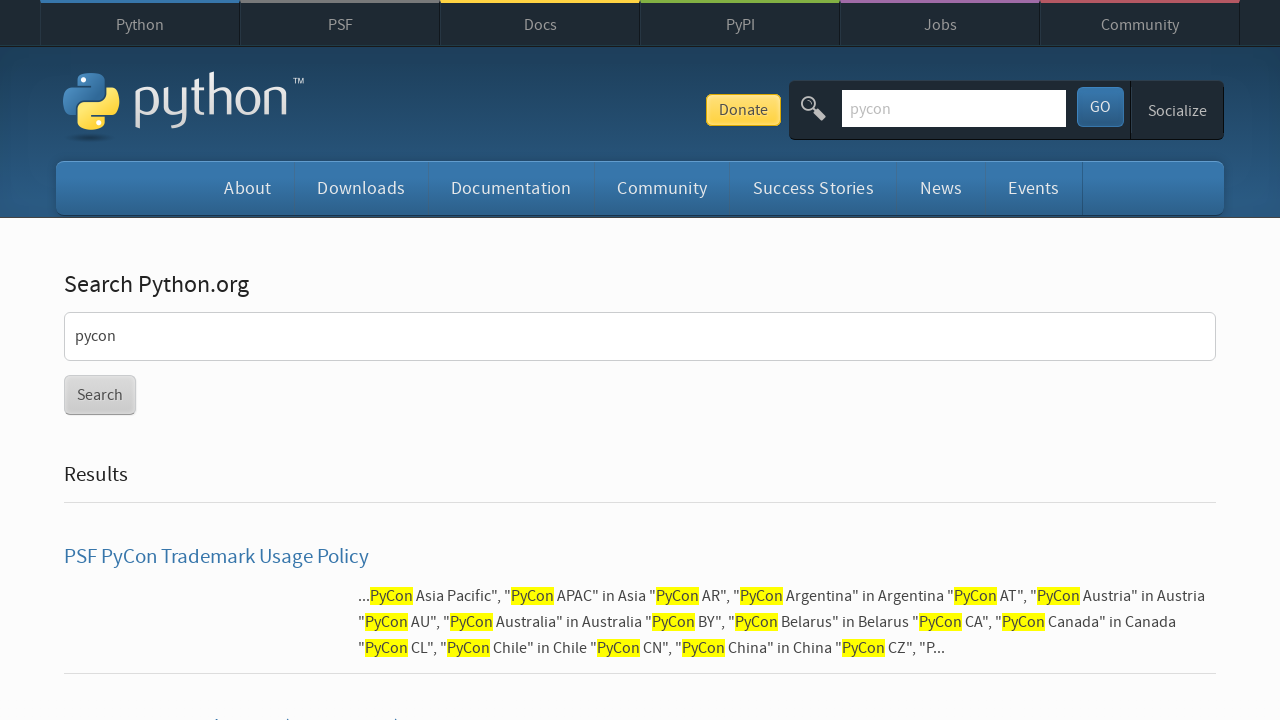

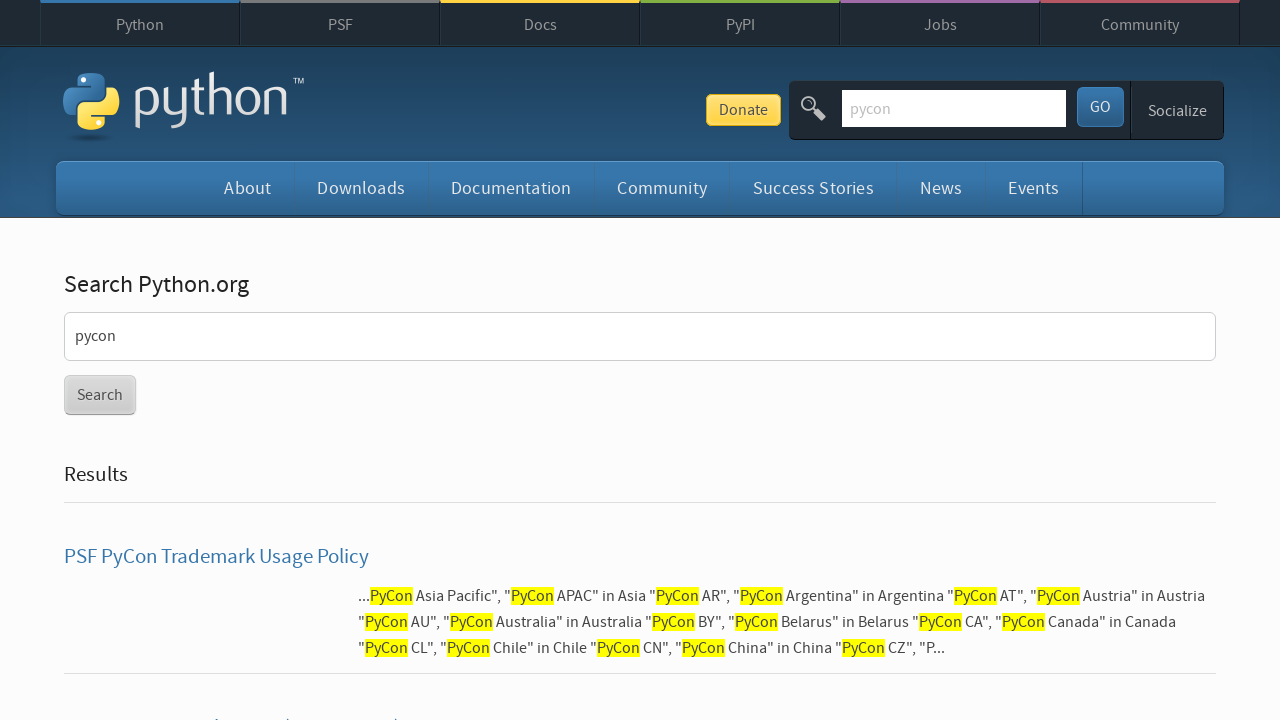